Tests radio button functionality by clicking on a radio button option

Starting URL: https://demoqa.com/radio-button

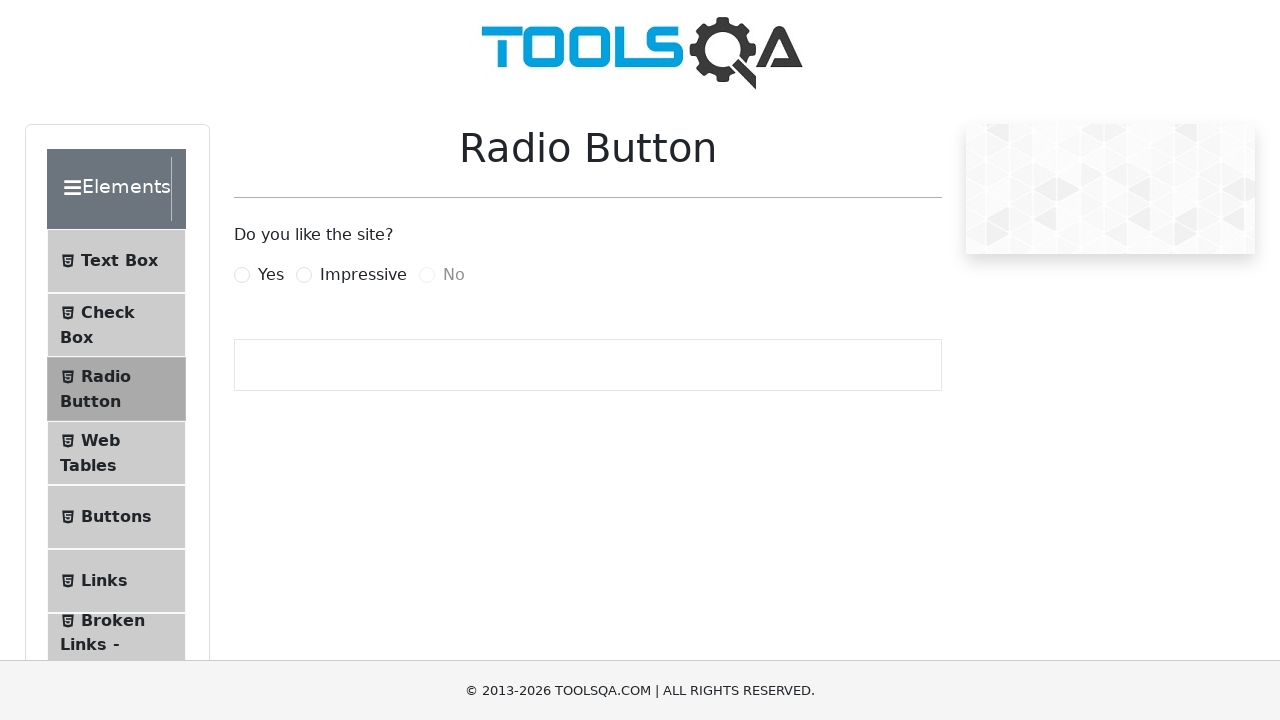

Clicked 'Yes' radio button label at (271, 275) on label[for='yesRadio']
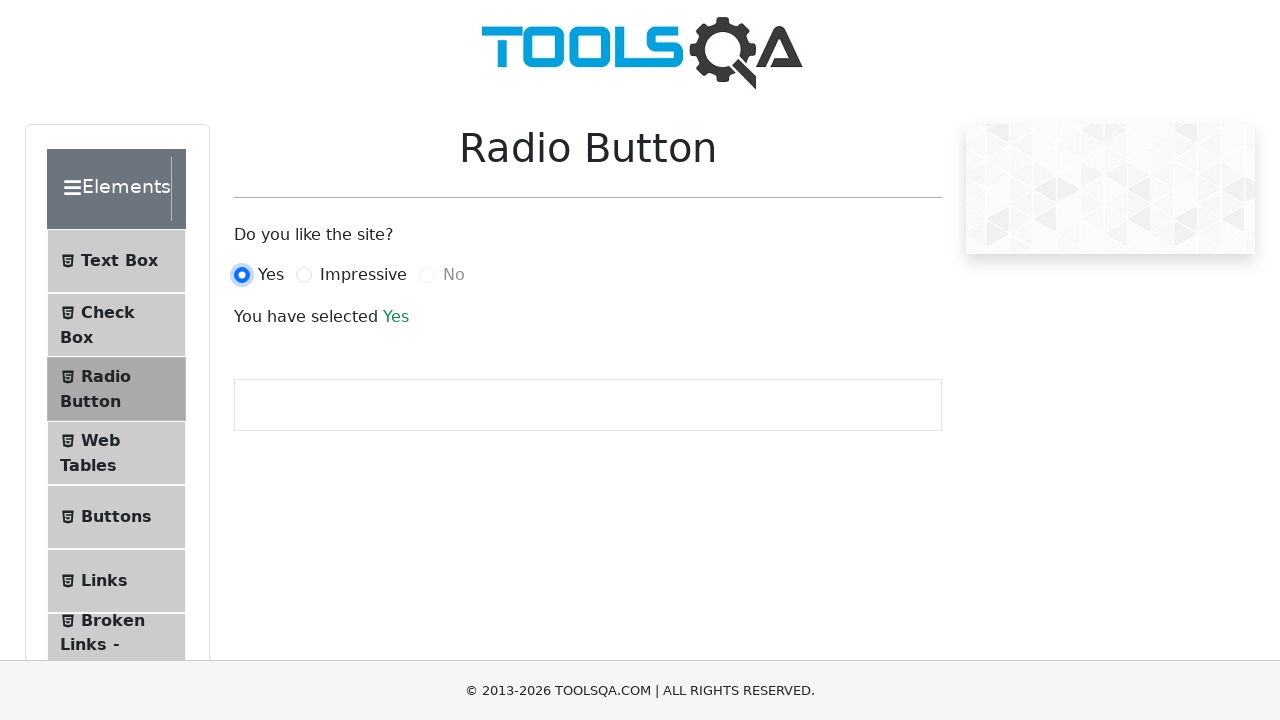

Success message appeared after selecting radio button
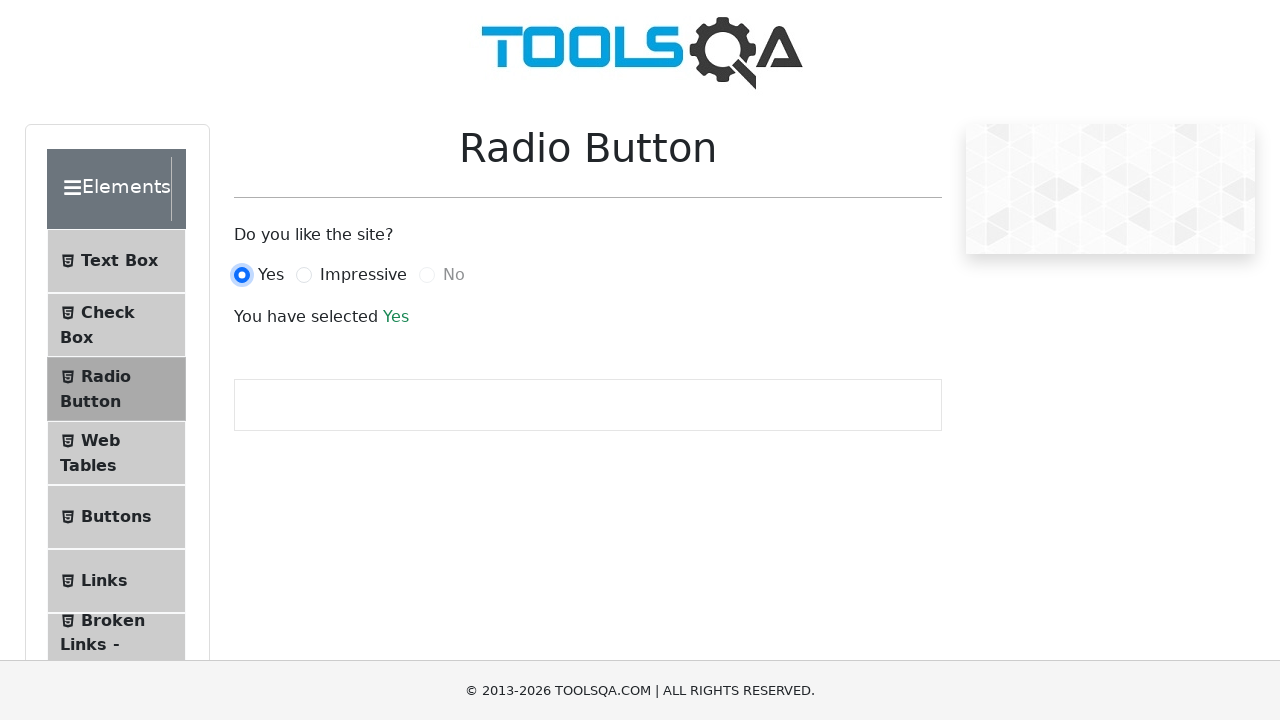

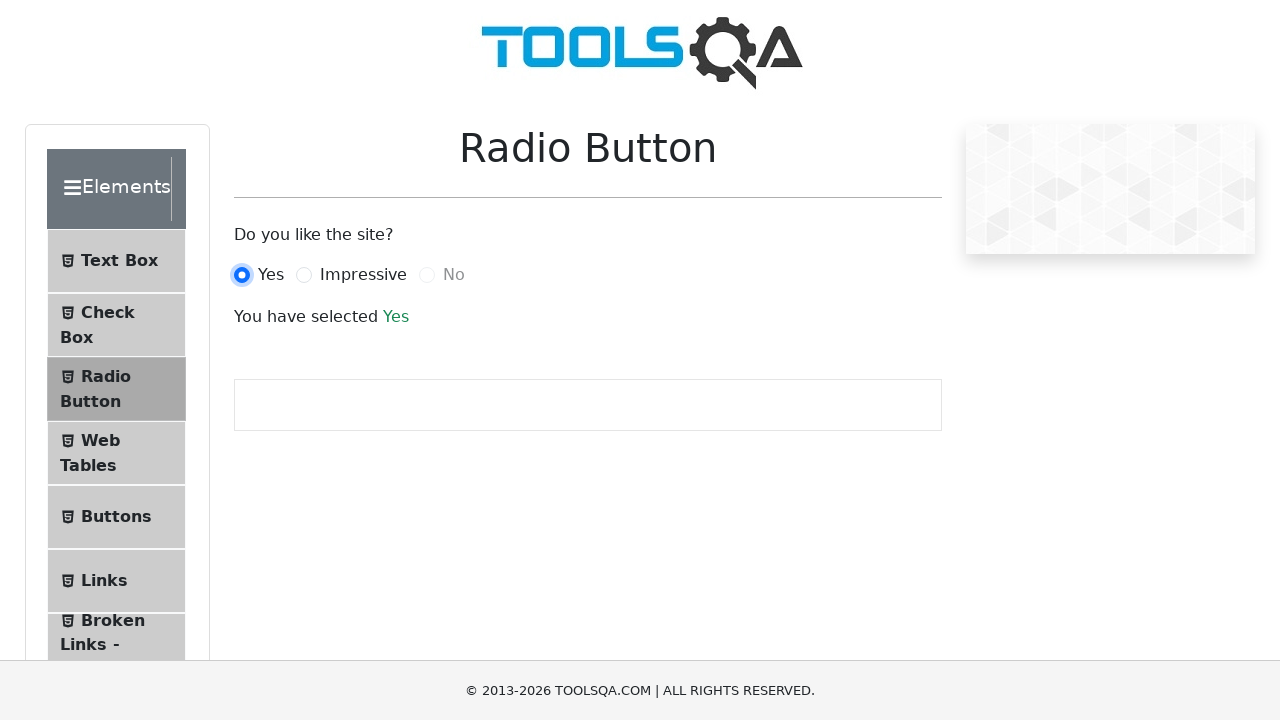